Tests tooltip functionality by hovering over an input element and verifying that the tooltip message appears correctly.

Starting URL: http://www.seleniumui.moderntester.pl/tooltip.php

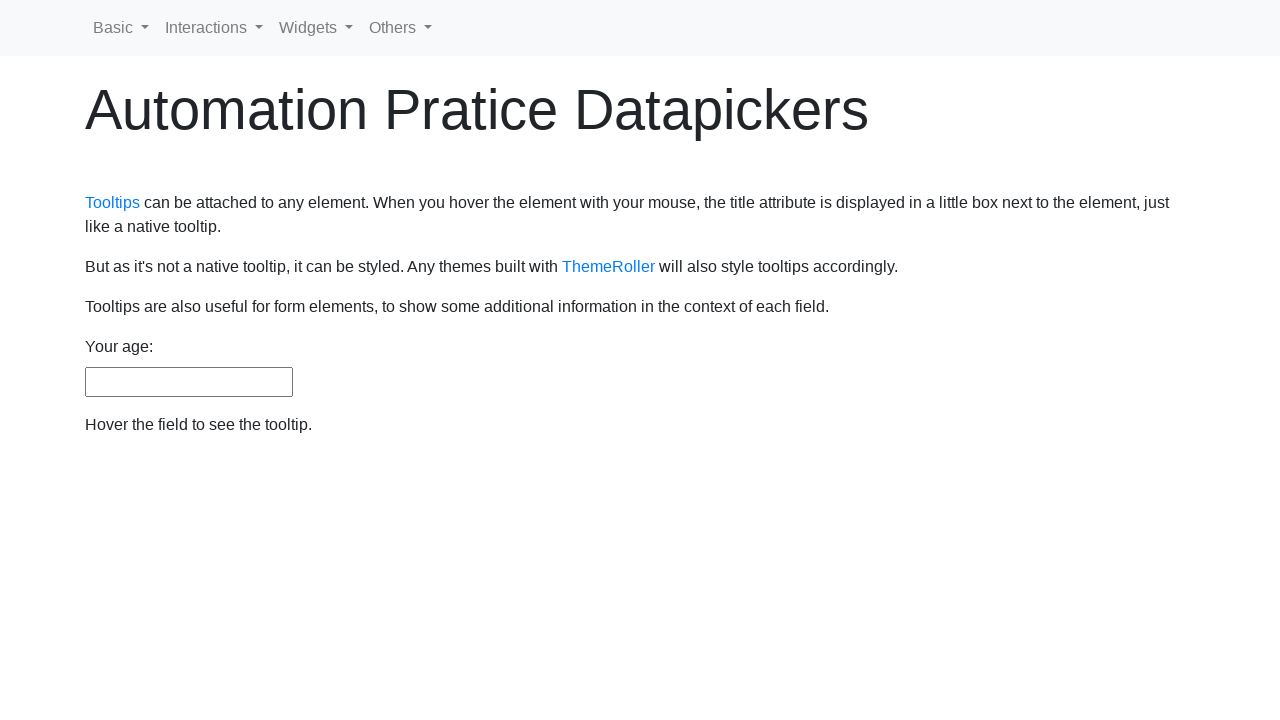

Navigated to tooltip test page
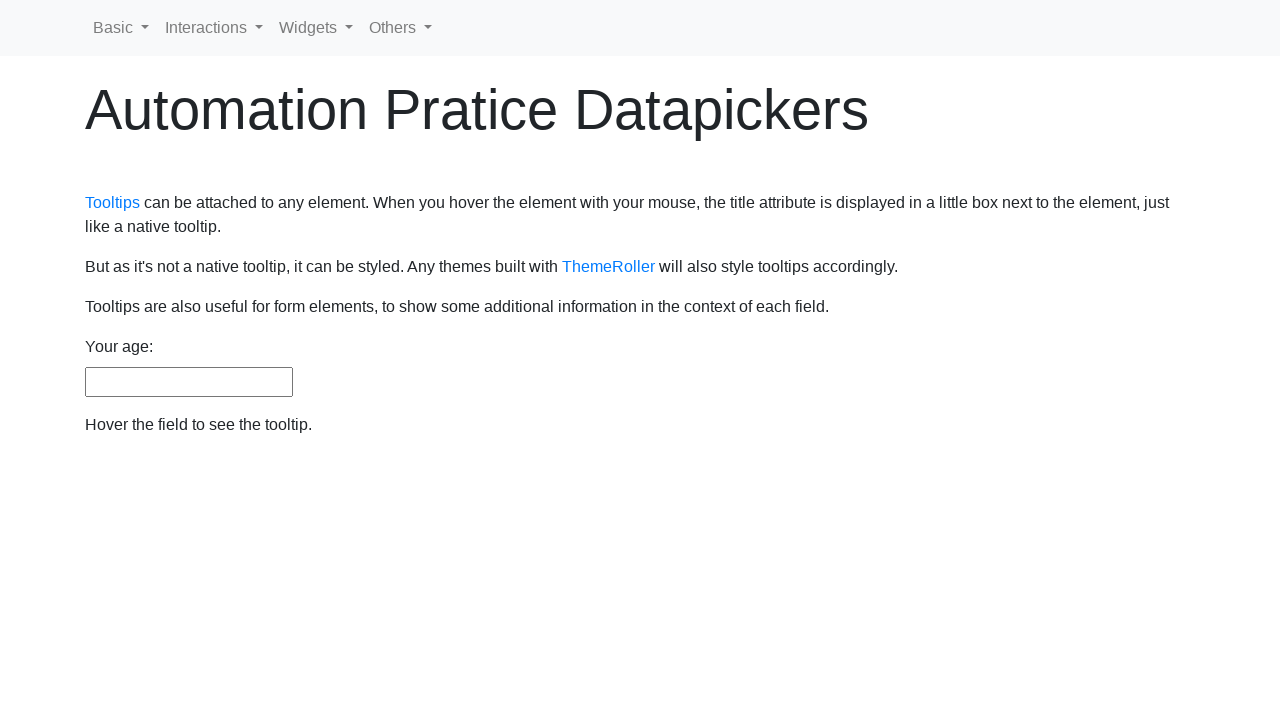

Located the age input element with tooltip
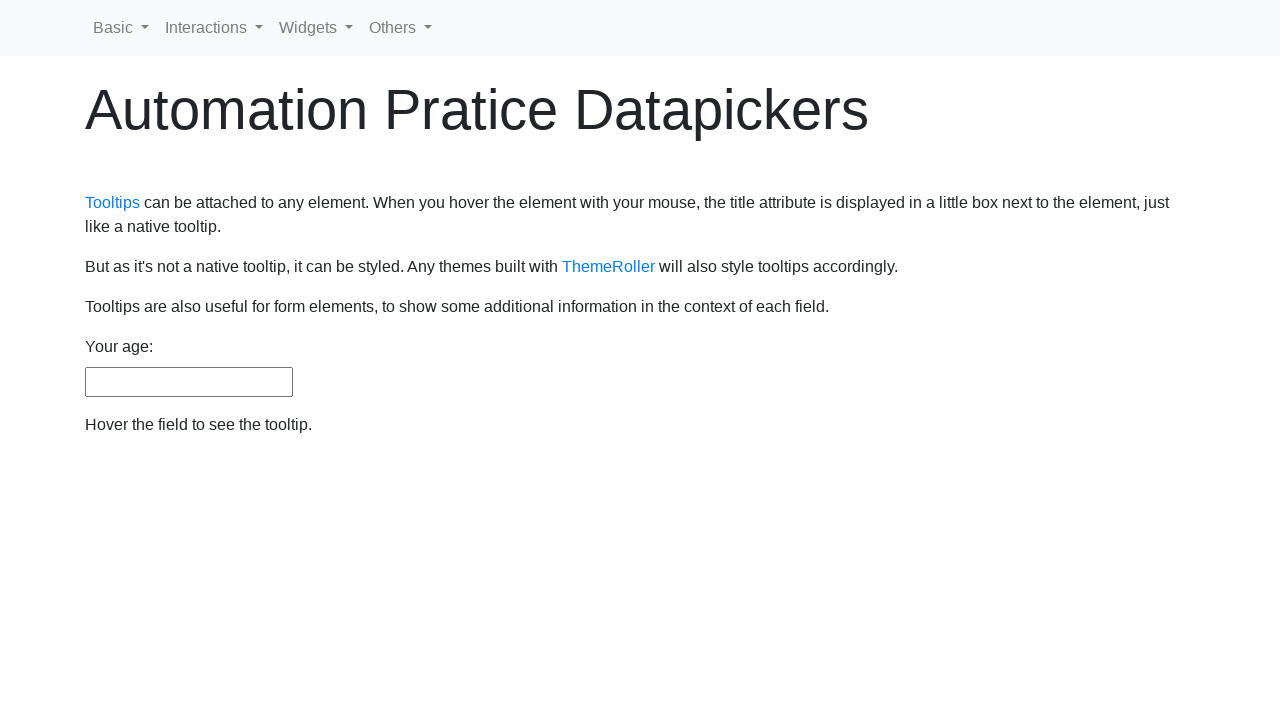

Hovered over the age input element to trigger tooltip at (189, 382) on #age
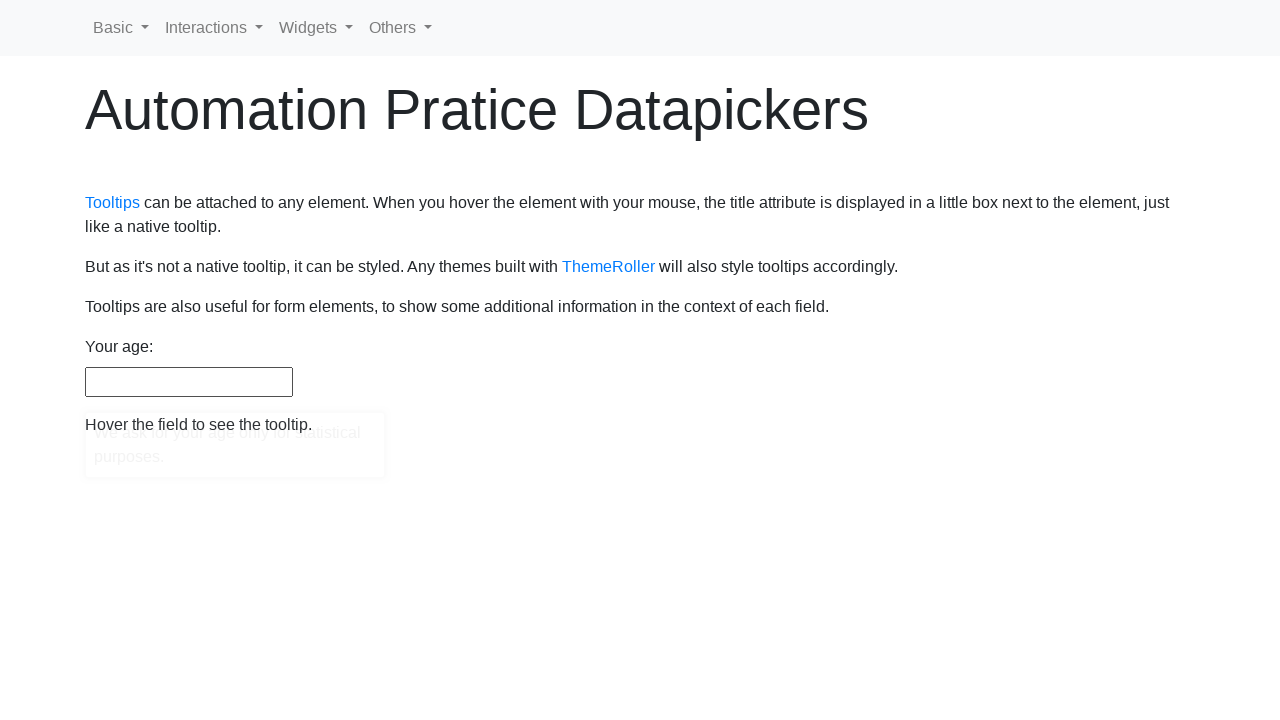

Waited for tooltip content to appear
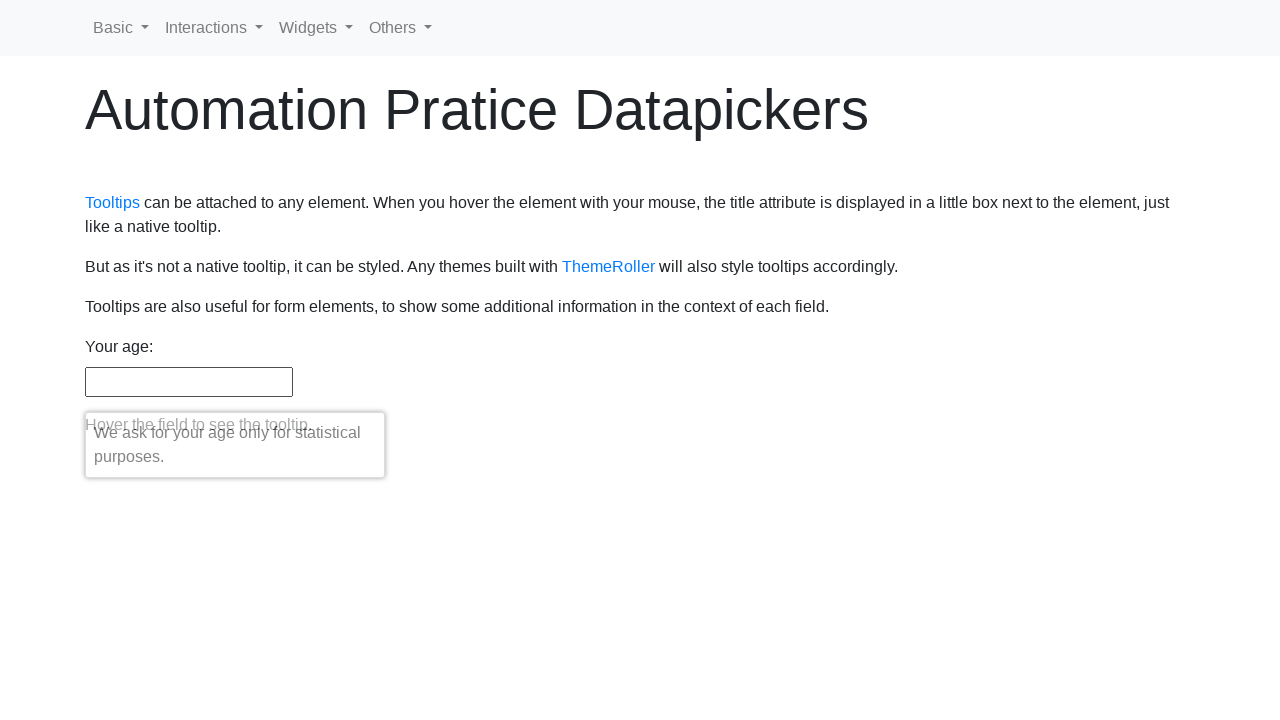

Retrieved tooltip text: 'We ask for your age only for statistical purposes.'
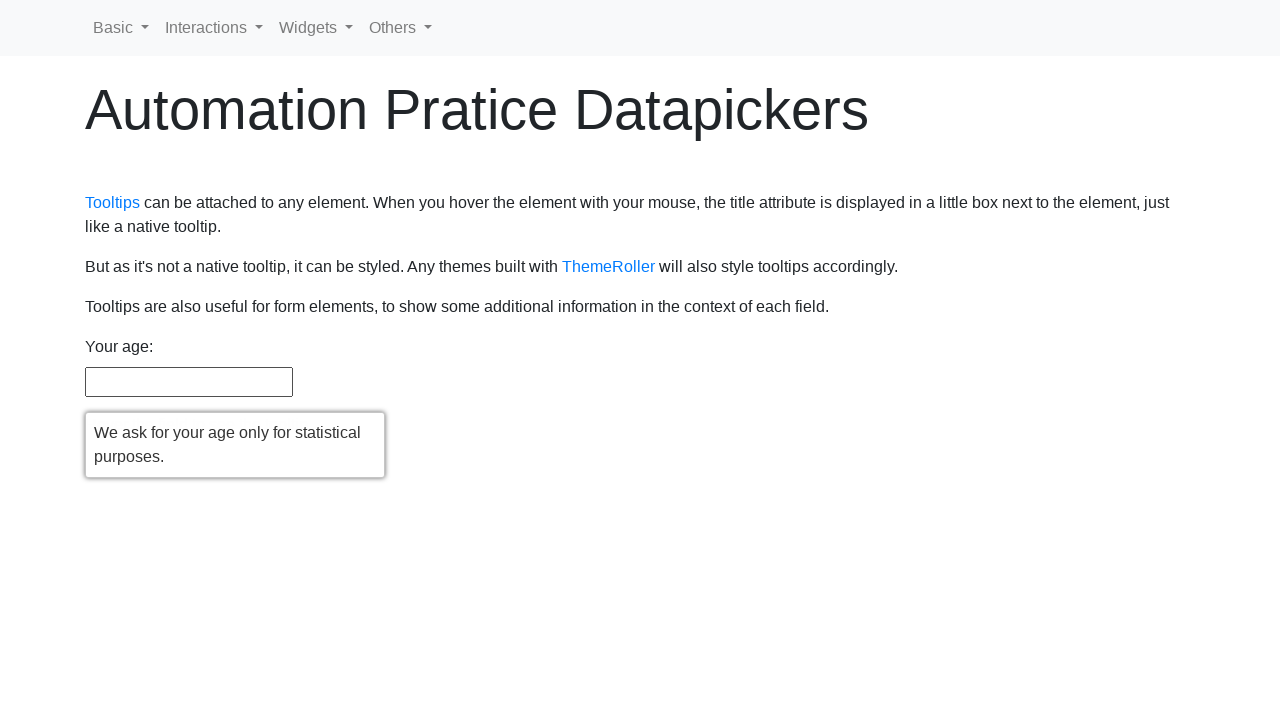

Verified tooltip is visible on page
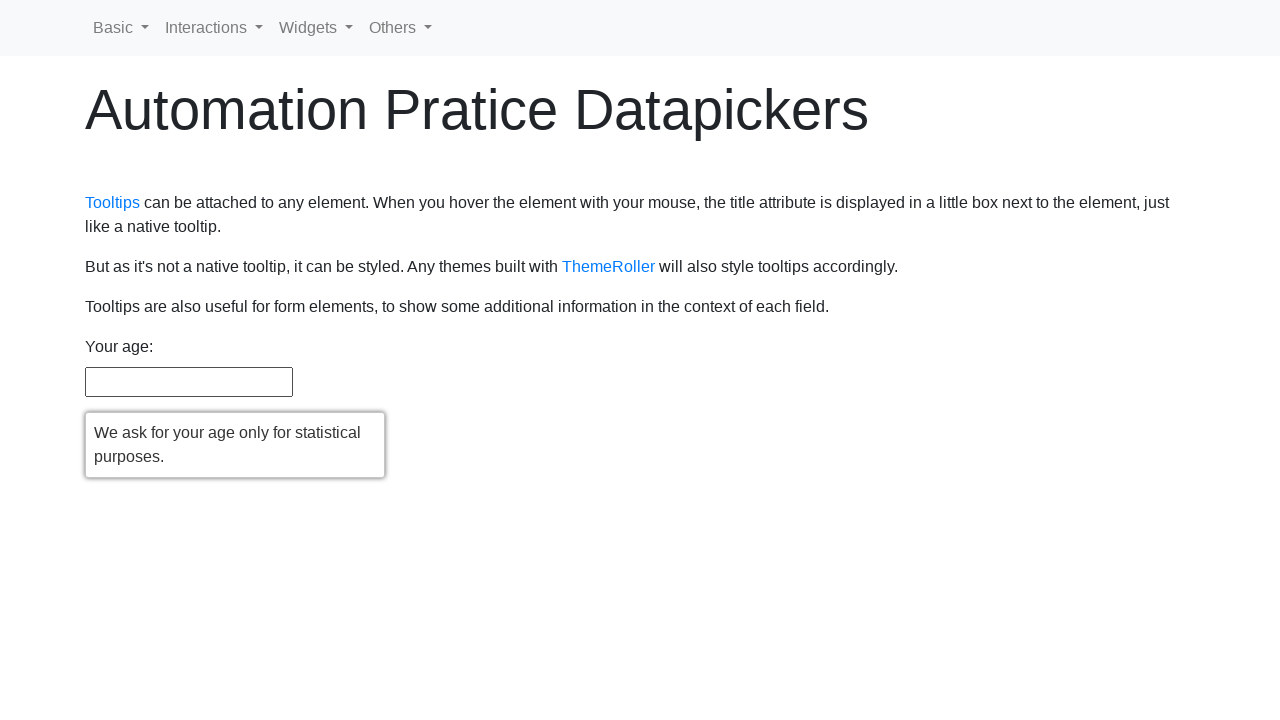

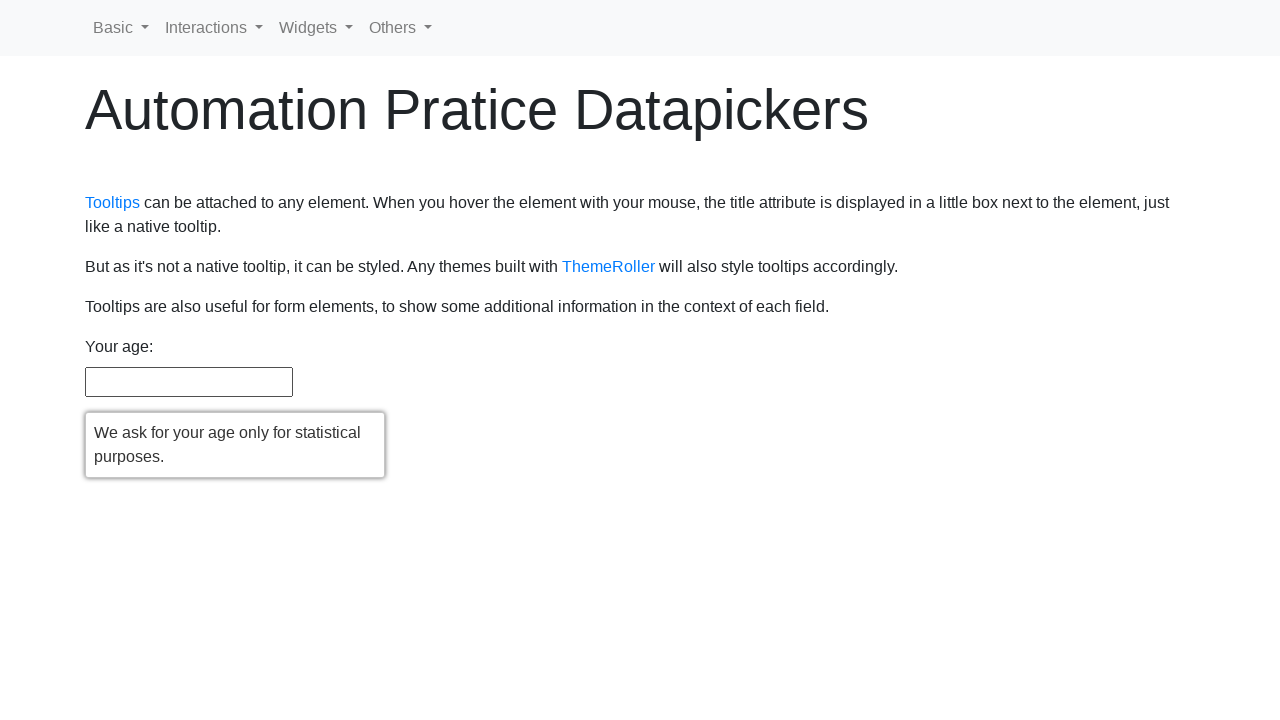